Tests right-click (context click) functionality by right-clicking a button and verifying success message

Starting URL: https://softwaretestingpro.github.io/Automation/Beginner/B-1.10-RightClick.html

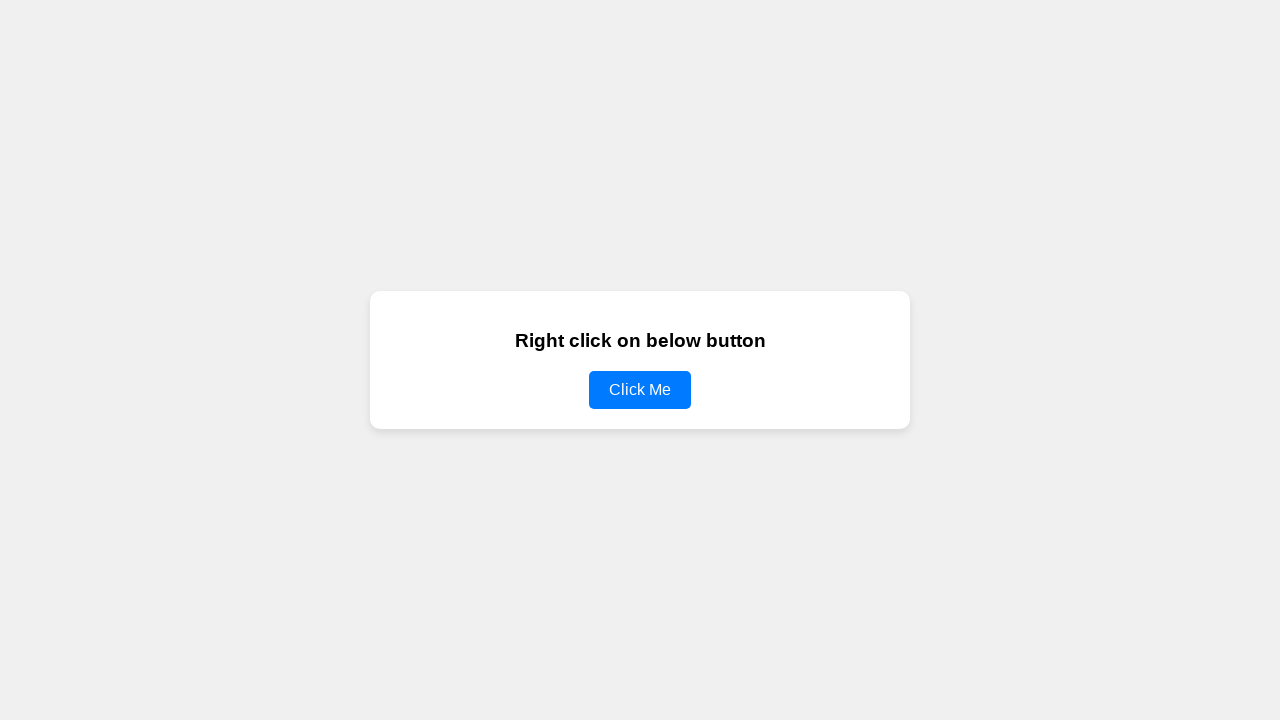

Right-clicked the button with ID 'clickButton' at (640, 390) on #clickButton
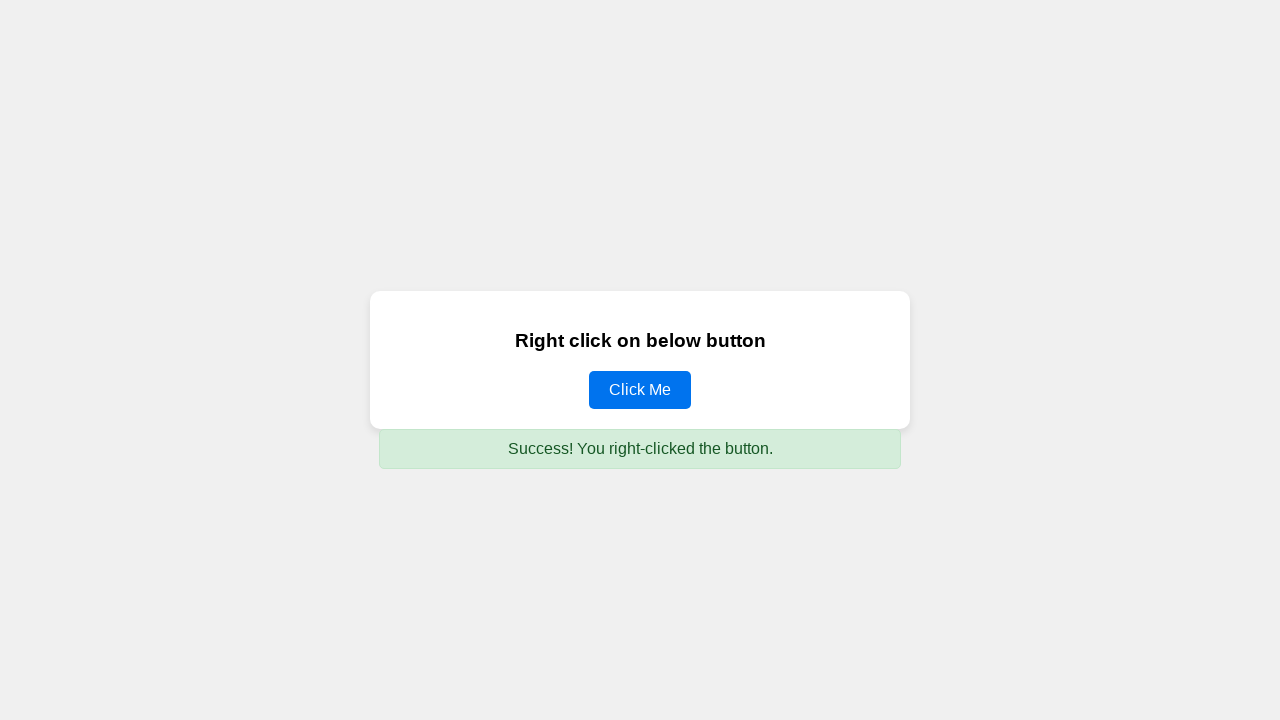

Success message appeared and is visible
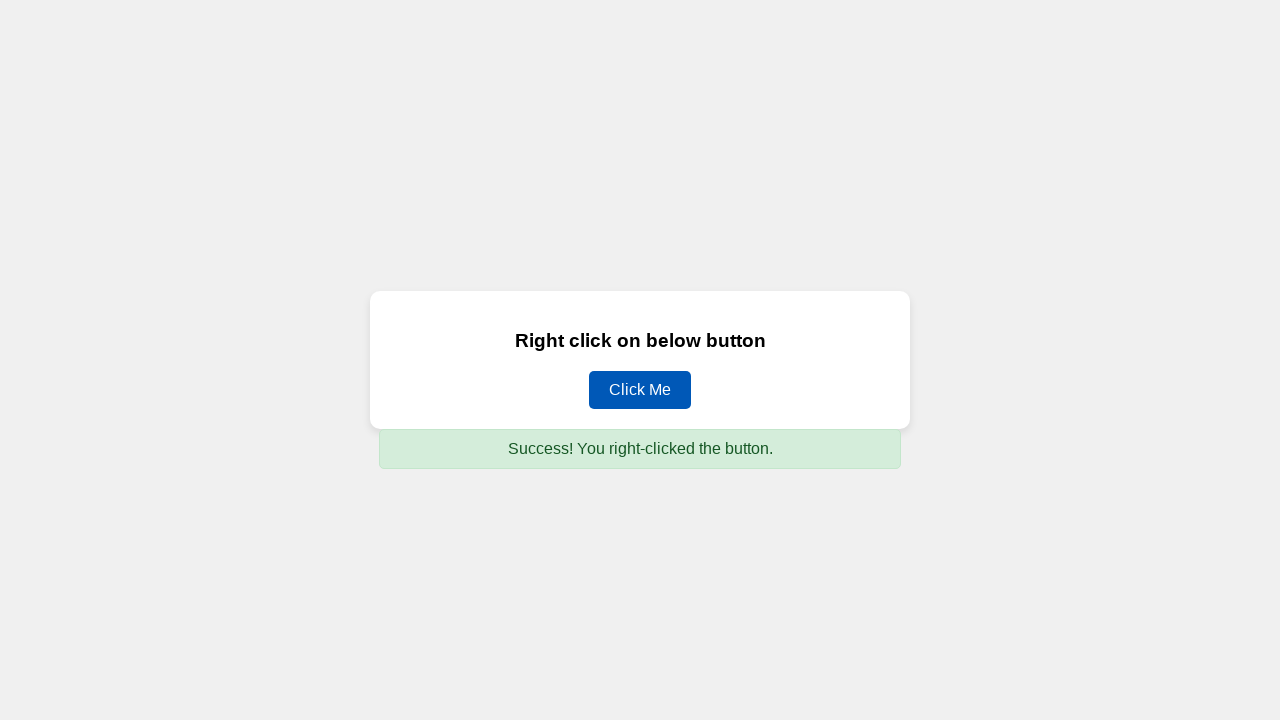

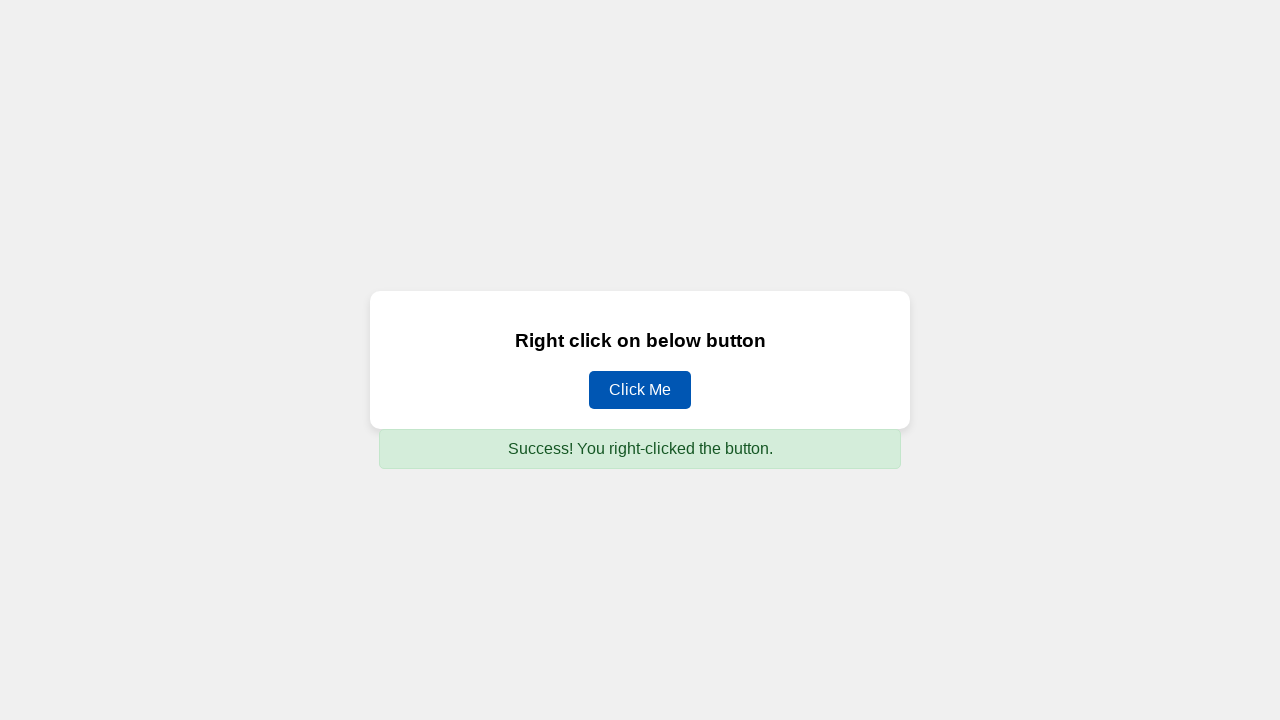